Navigates to a page with many elements and highlights a specific element by changing its border style to a red dashed line, then reverts the style after a delay.

Starting URL: http://the-internet.herokuapp.com/large

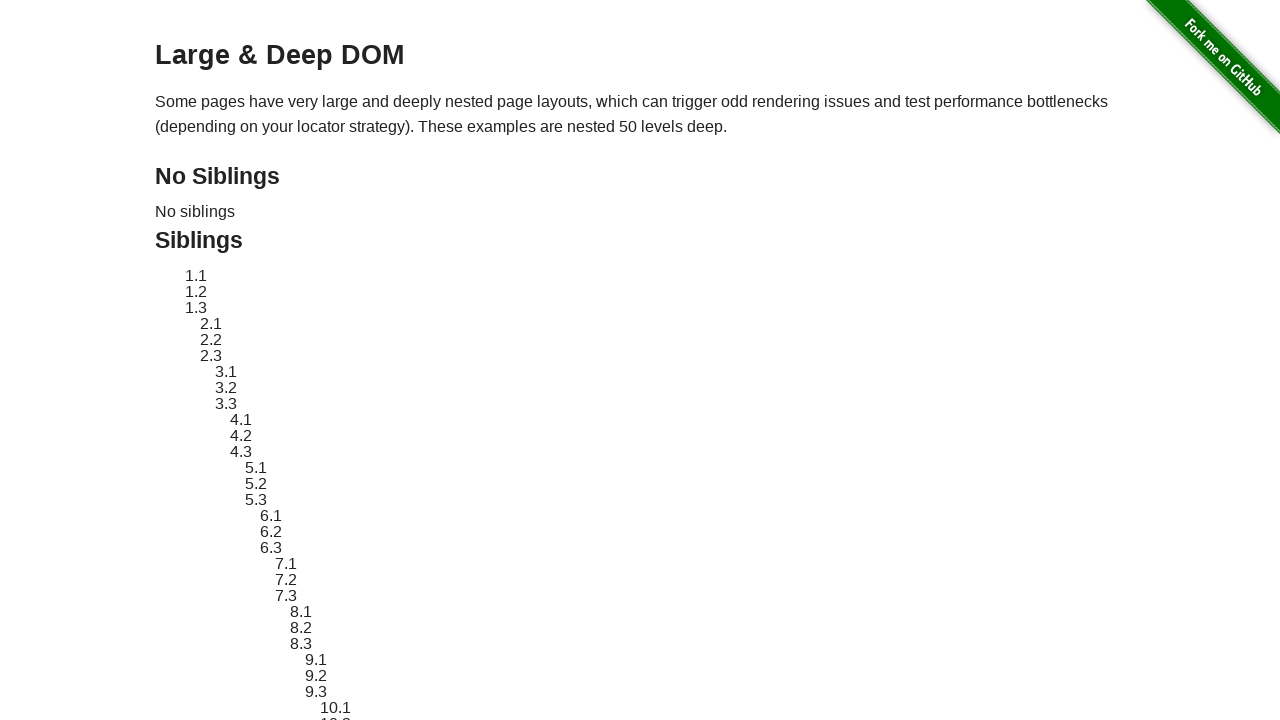

Navigated to http://the-internet.herokuapp.com/large
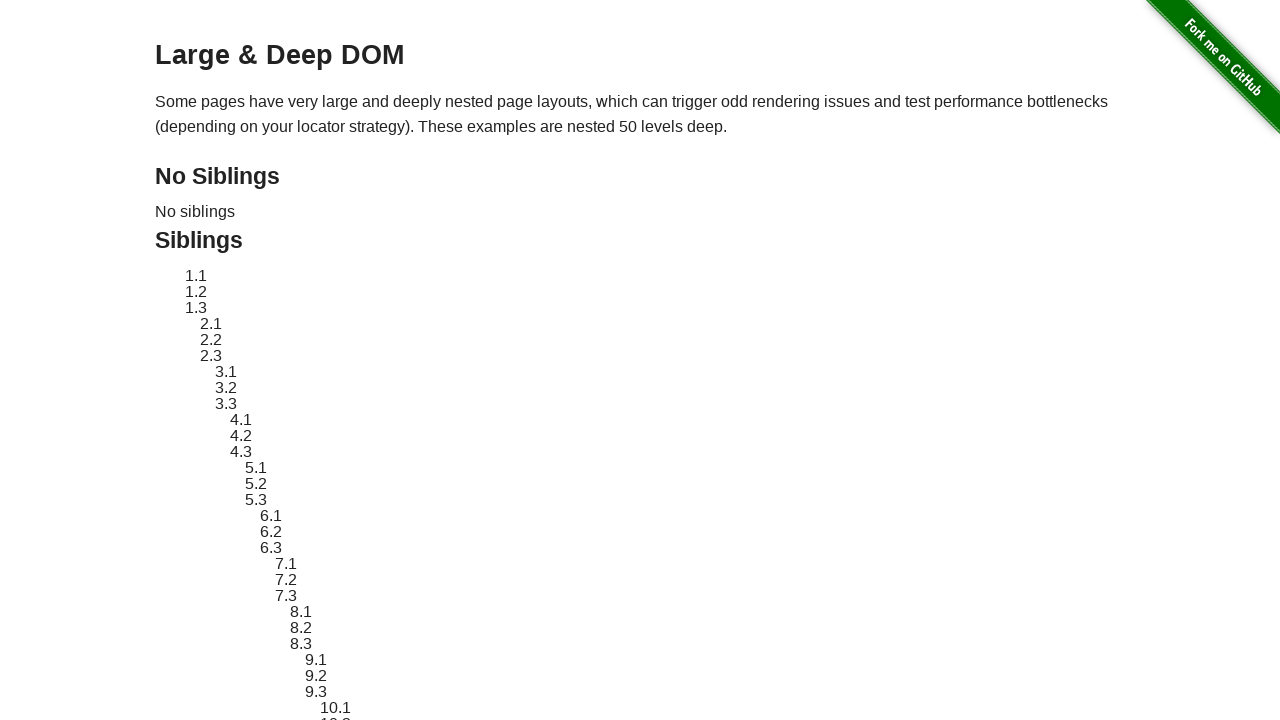

Located element #sibling-2.3
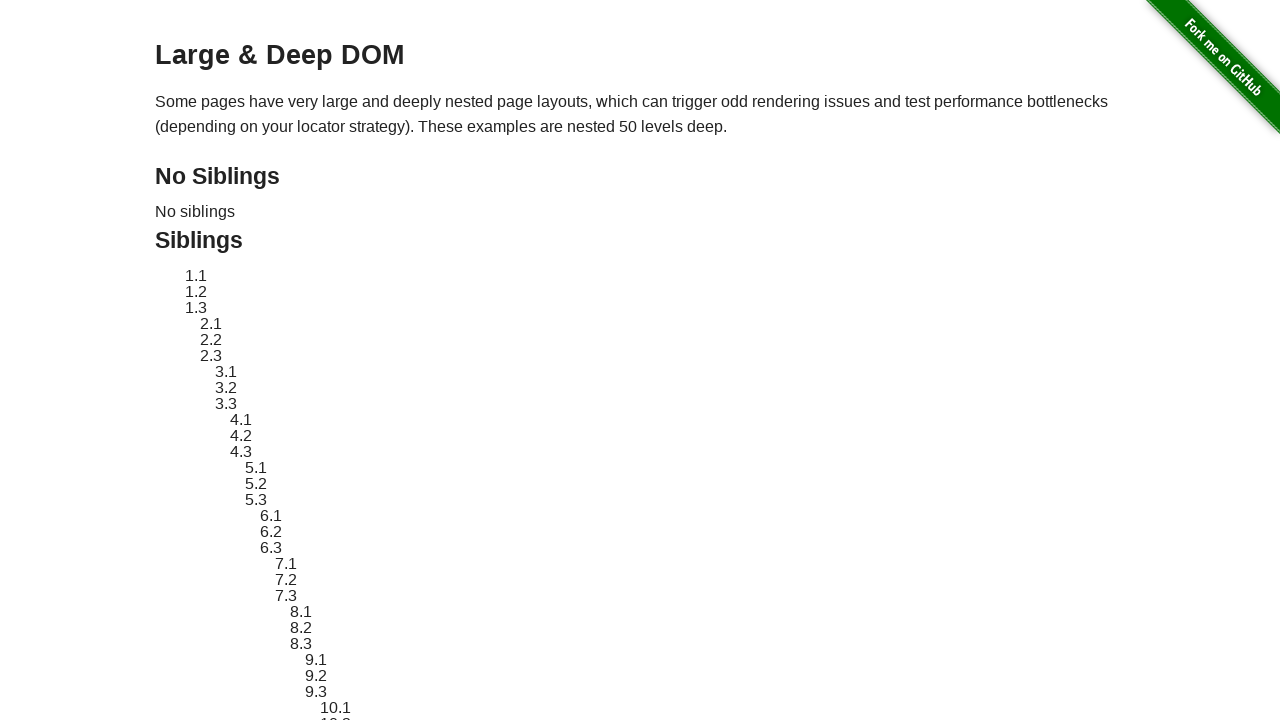

Retrieved original style attribute
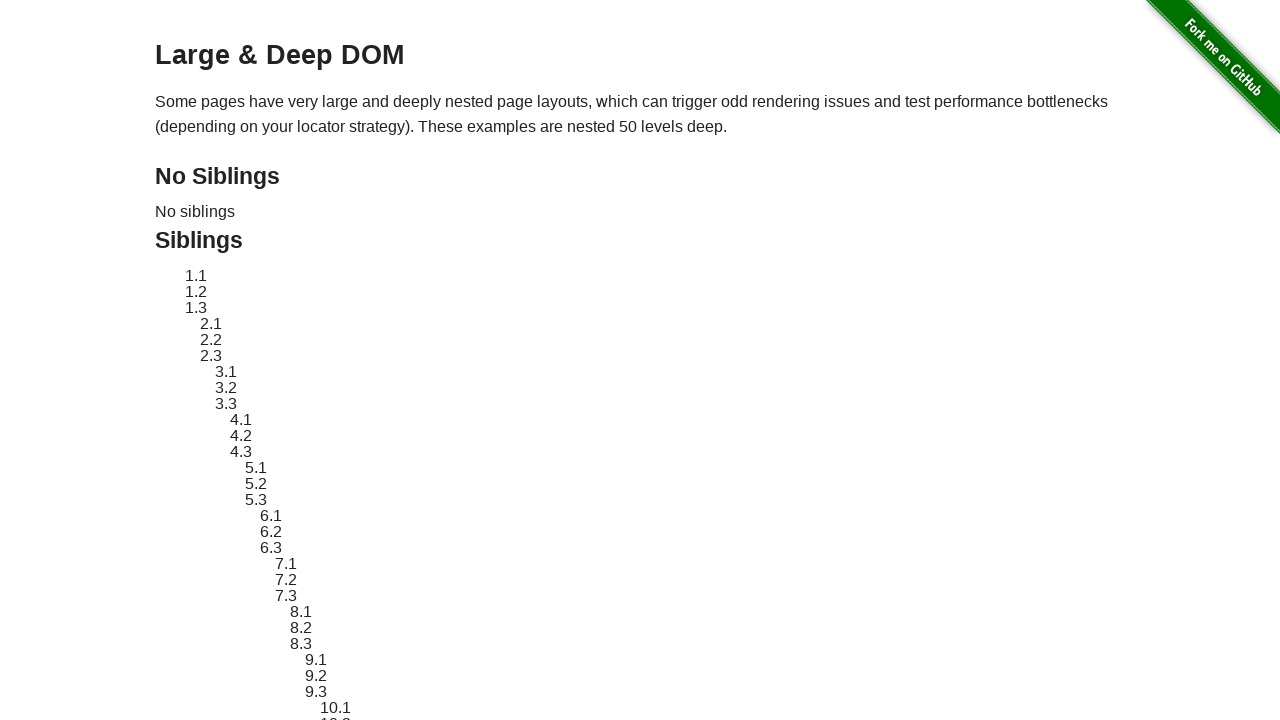

Applied red dashed border style to element #sibling-2.3
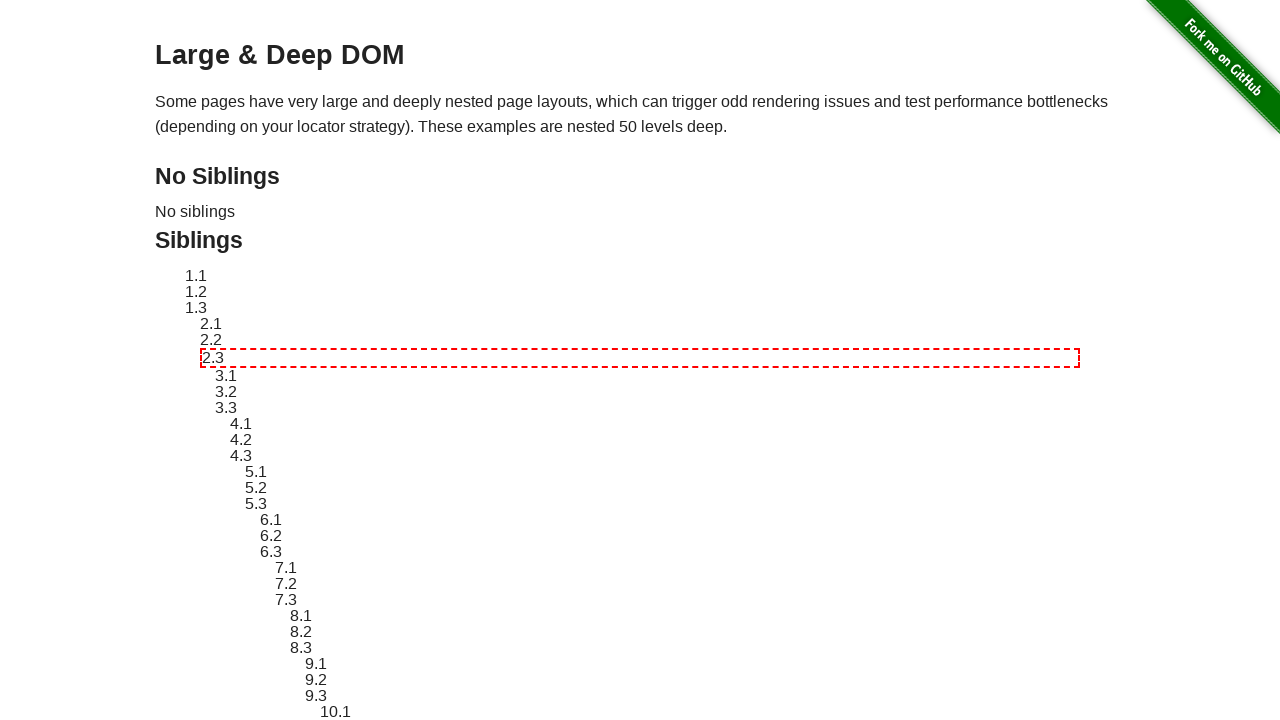

Waited 3 seconds to view the highlight effect
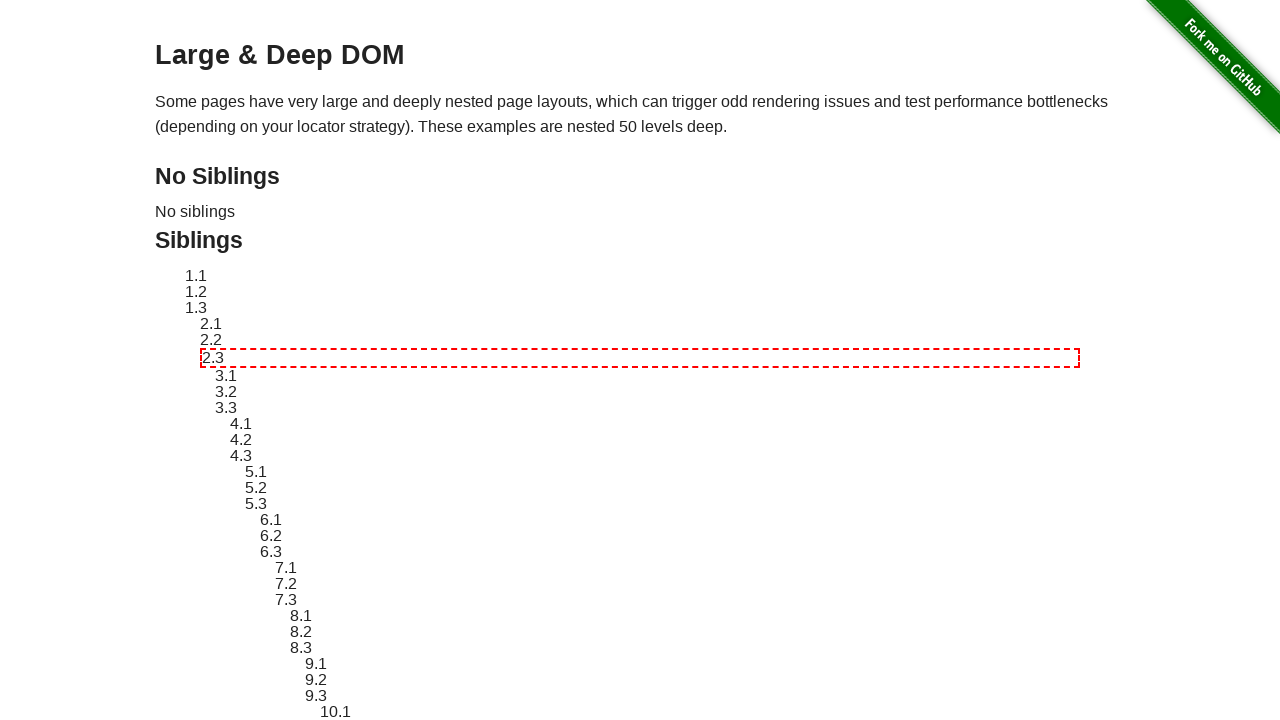

Reverted element style back to original
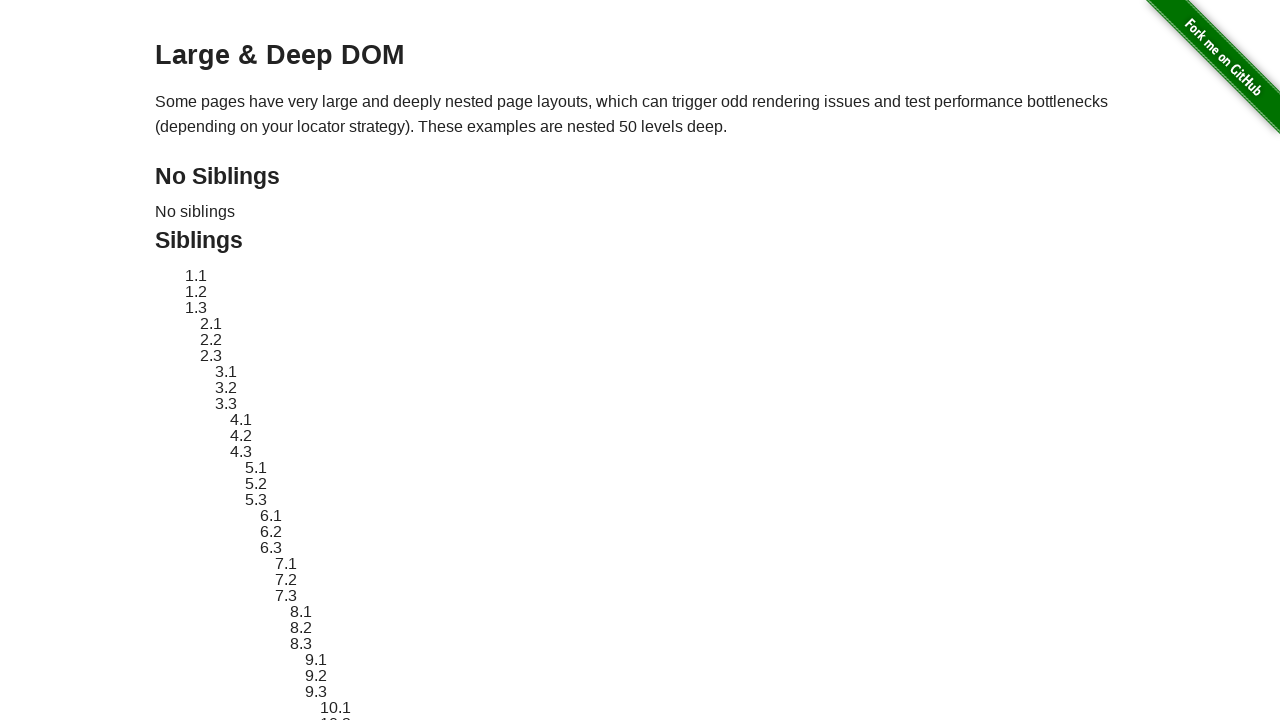

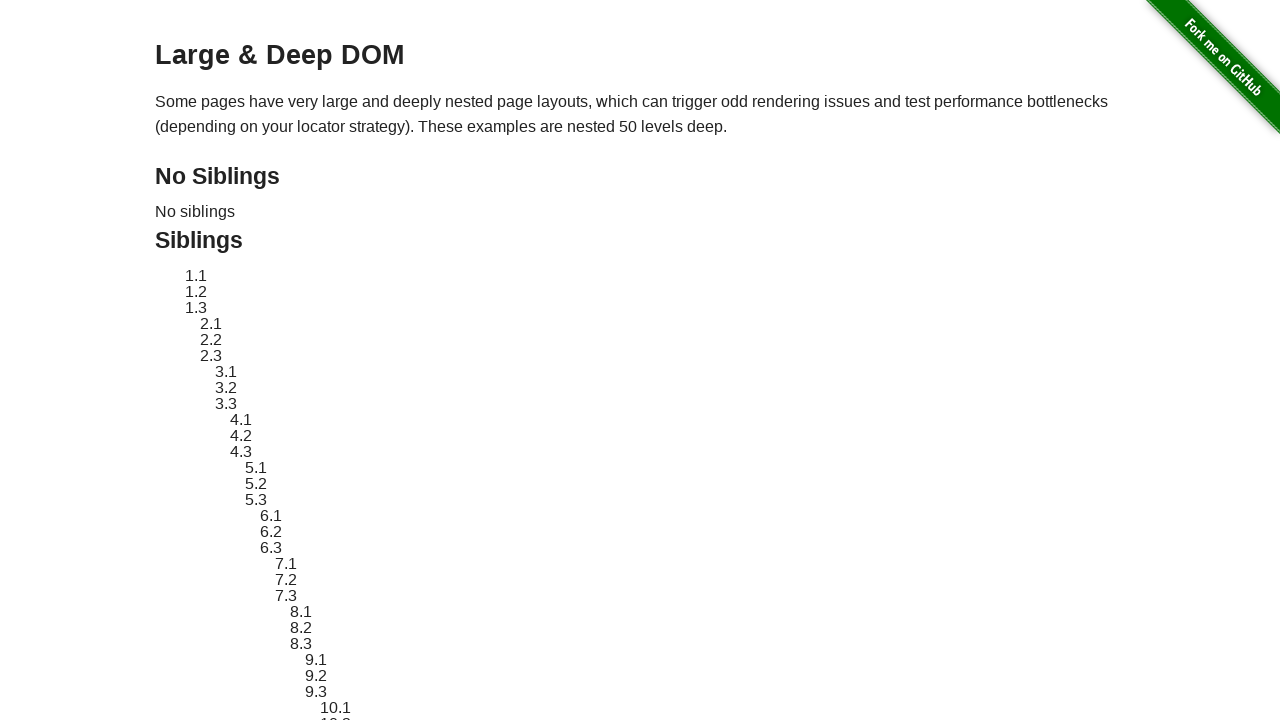